Tests retrieving text from a browser prompt alert

Starting URL: https://demoqa.com/alerts

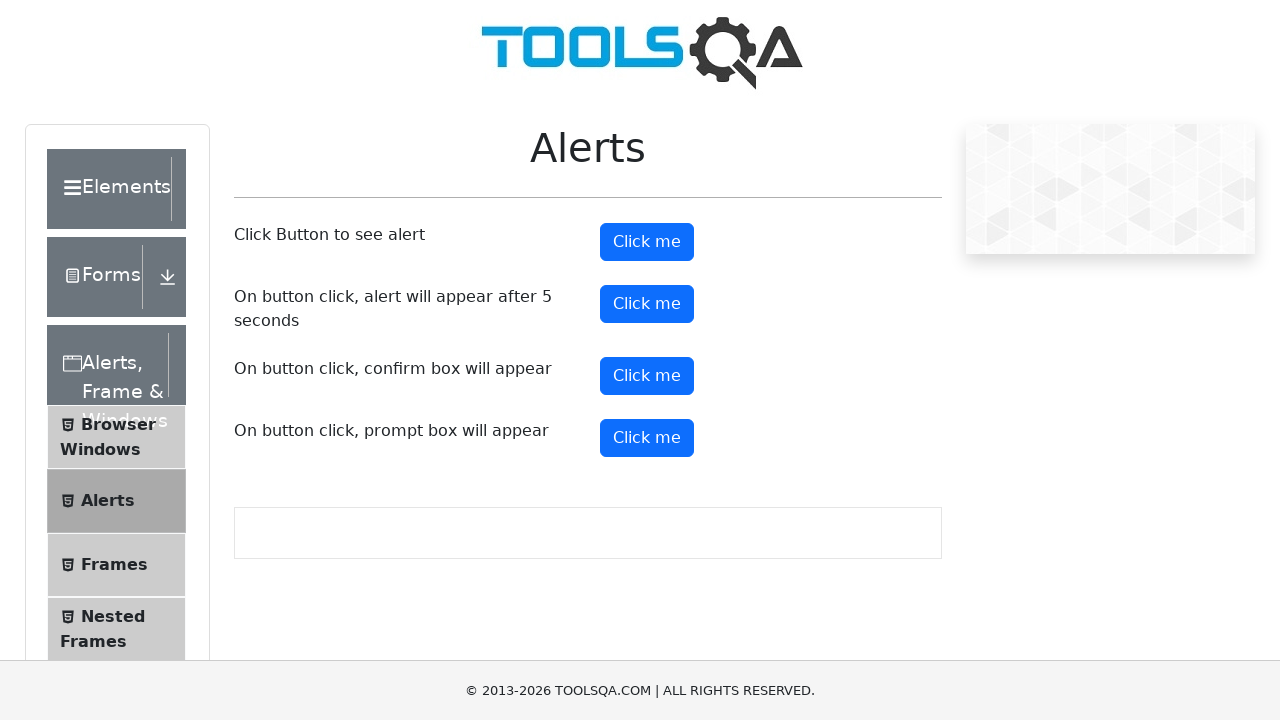

Scrolled prompt button into view
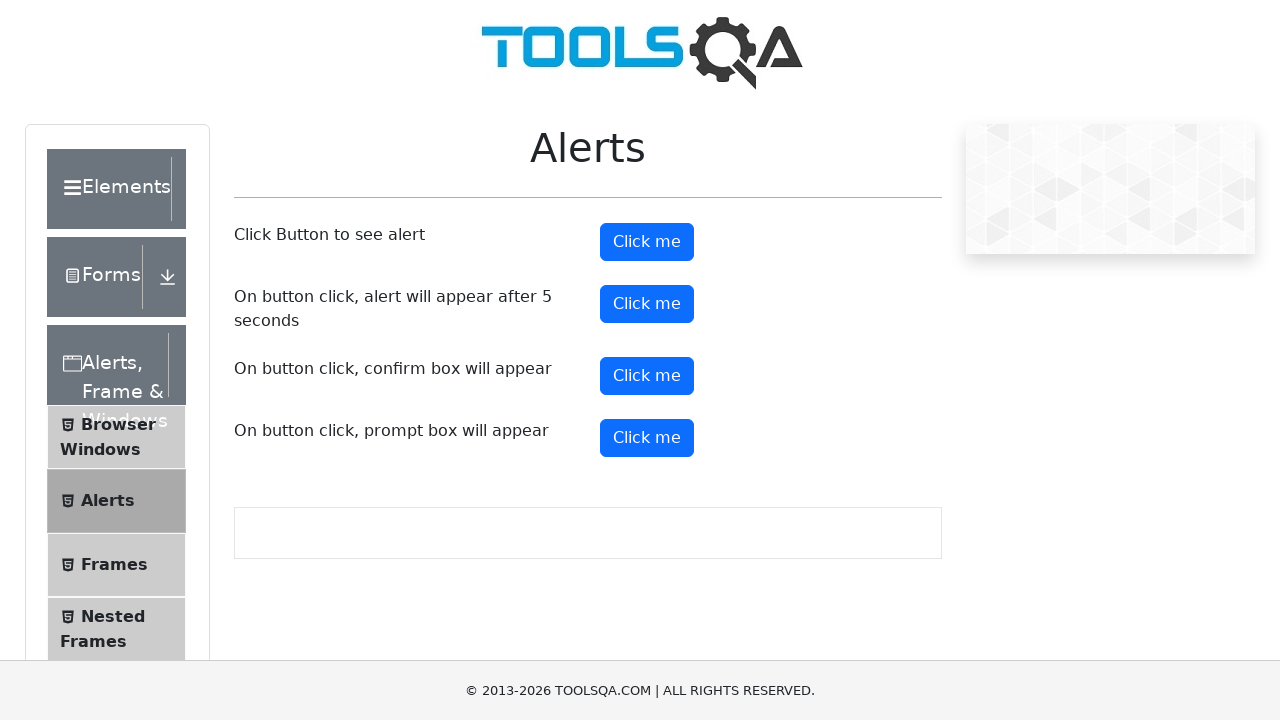

Set up dialog event handler
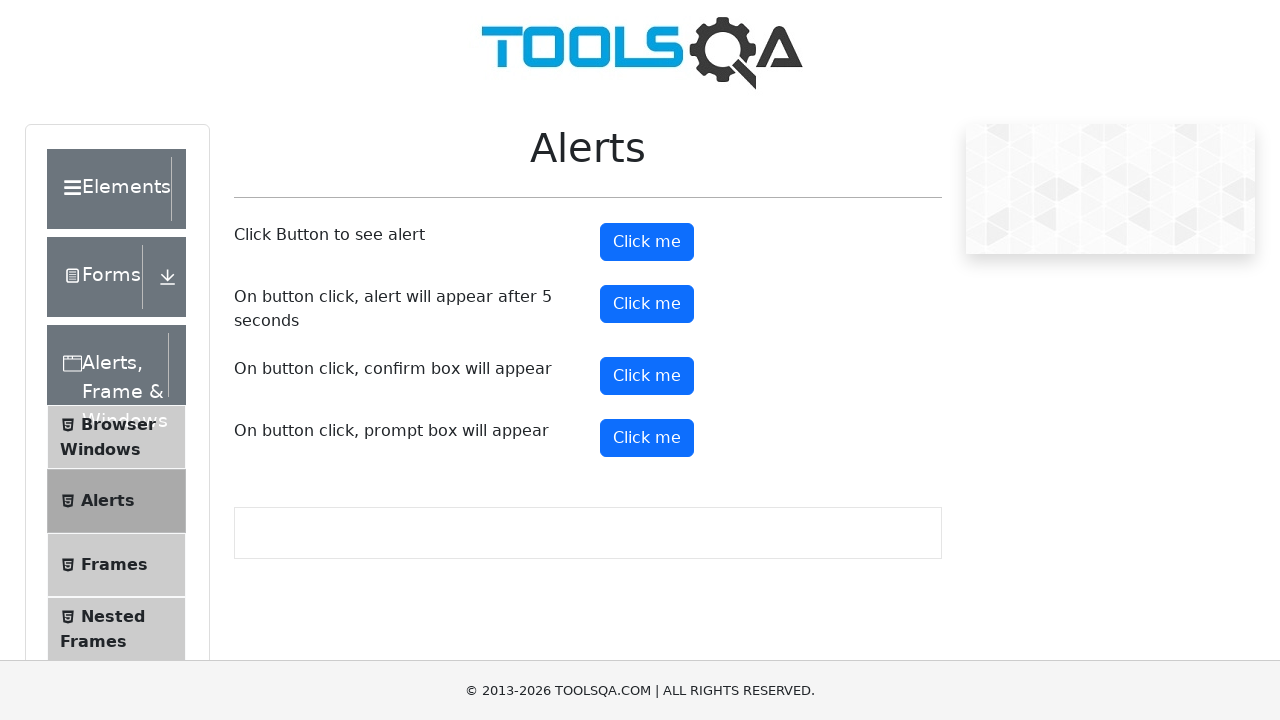

Clicked prompt button to trigger alert at (647, 438) on #promtButton
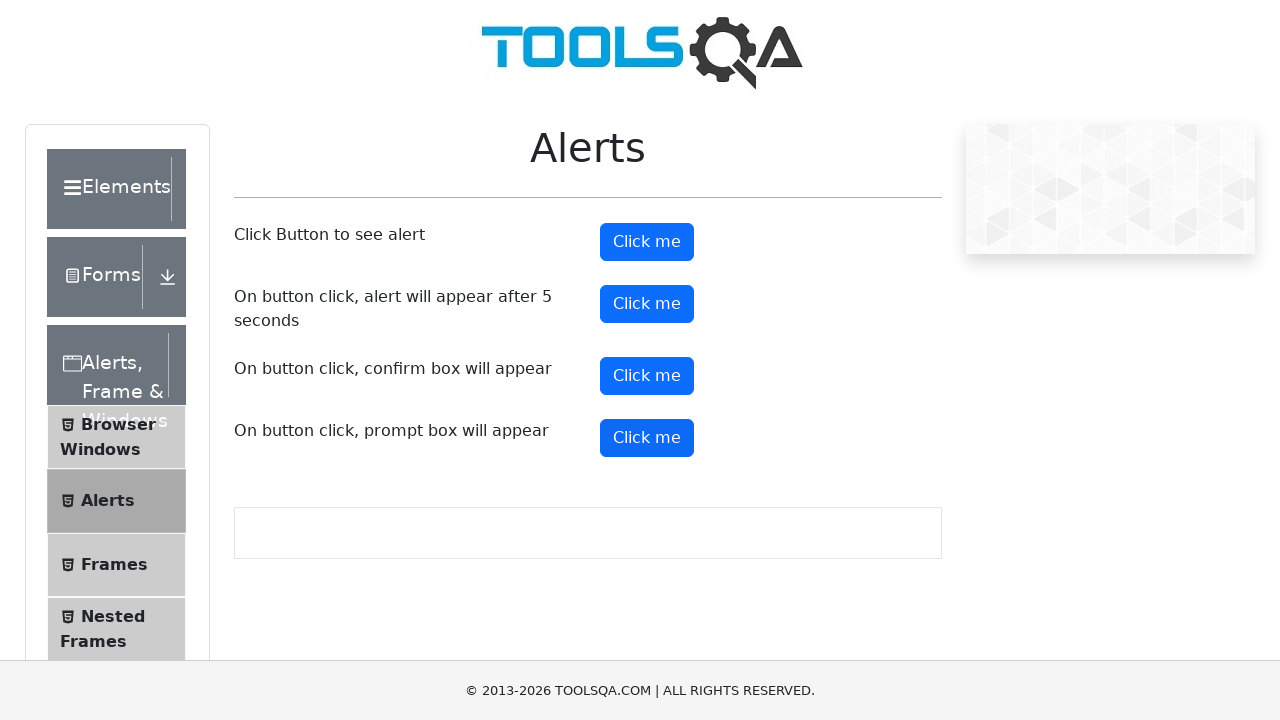

Waited for dialog to be processed
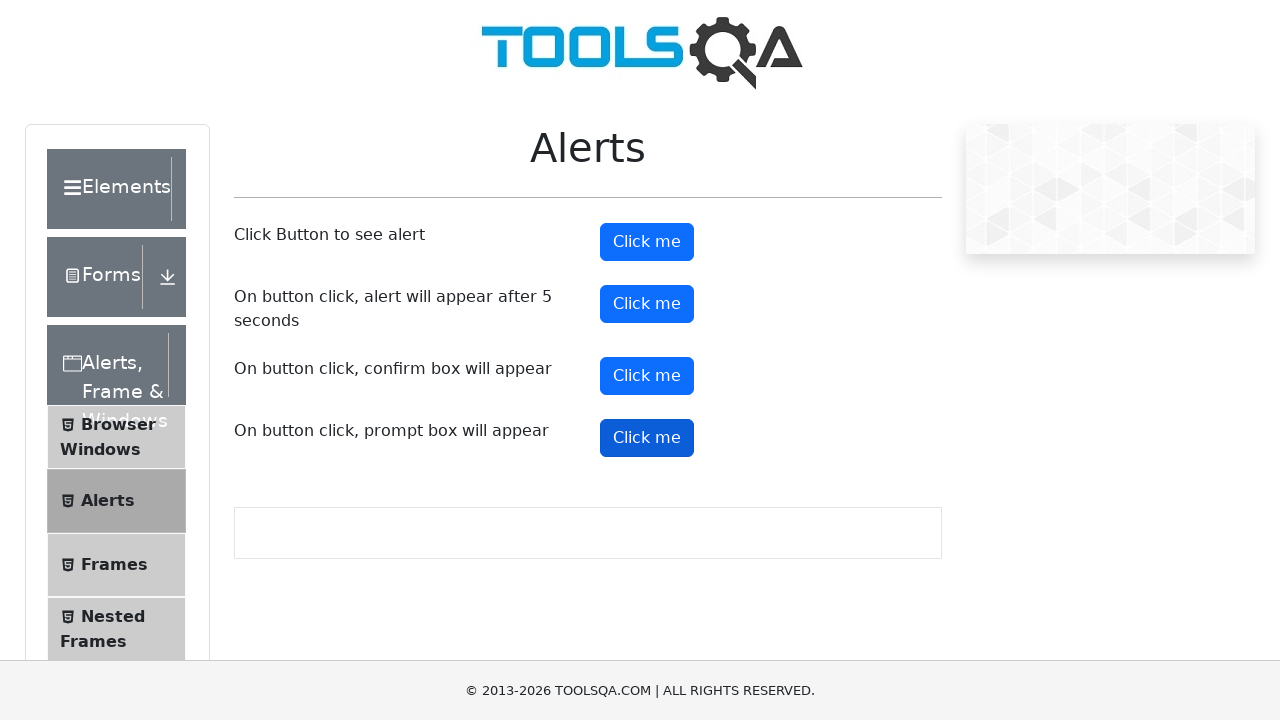

Verified alert text matches 'Please enter your name'
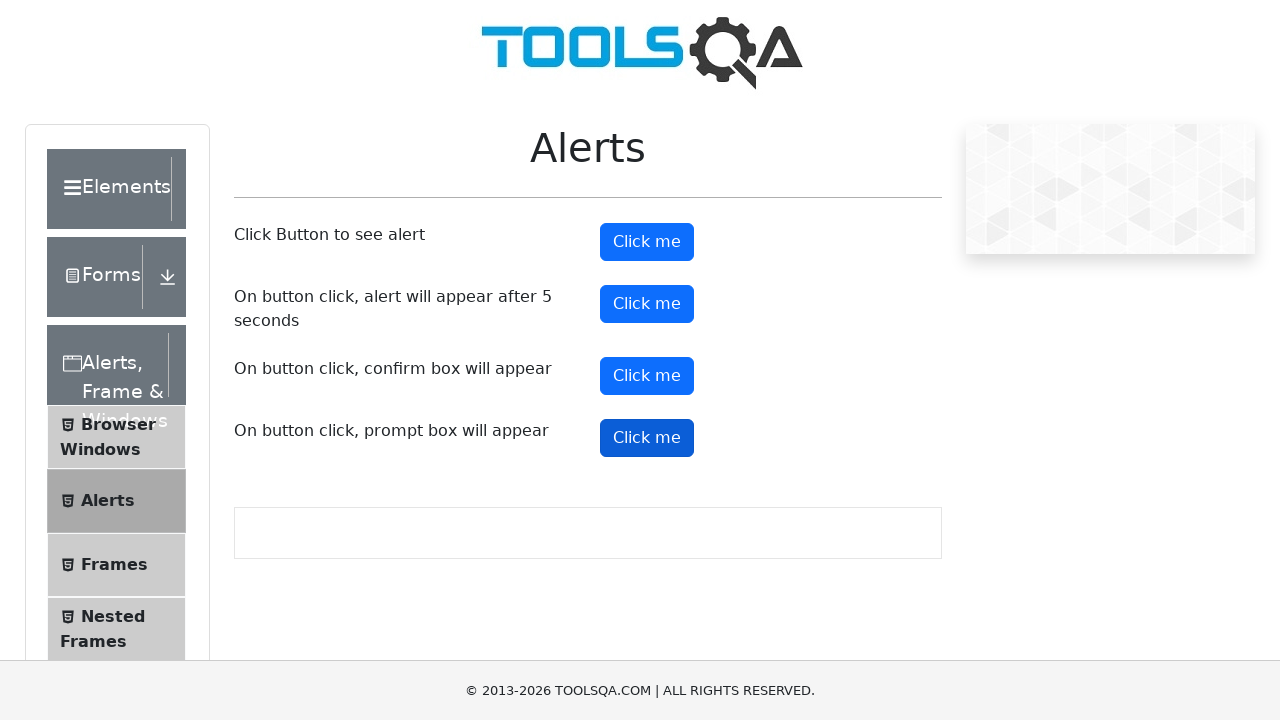

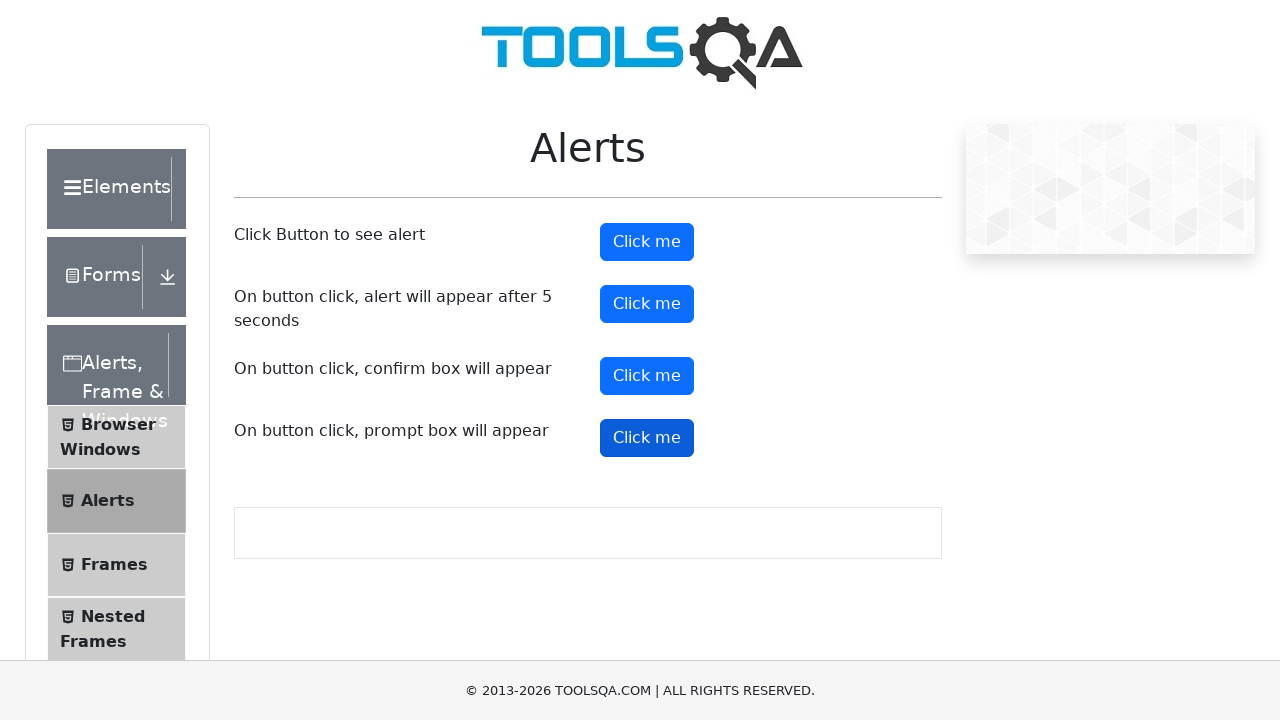